Navigates to the Globoforce homepage and verifies the page title matches the expected value.

Starting URL: https://www.globoforce.com/

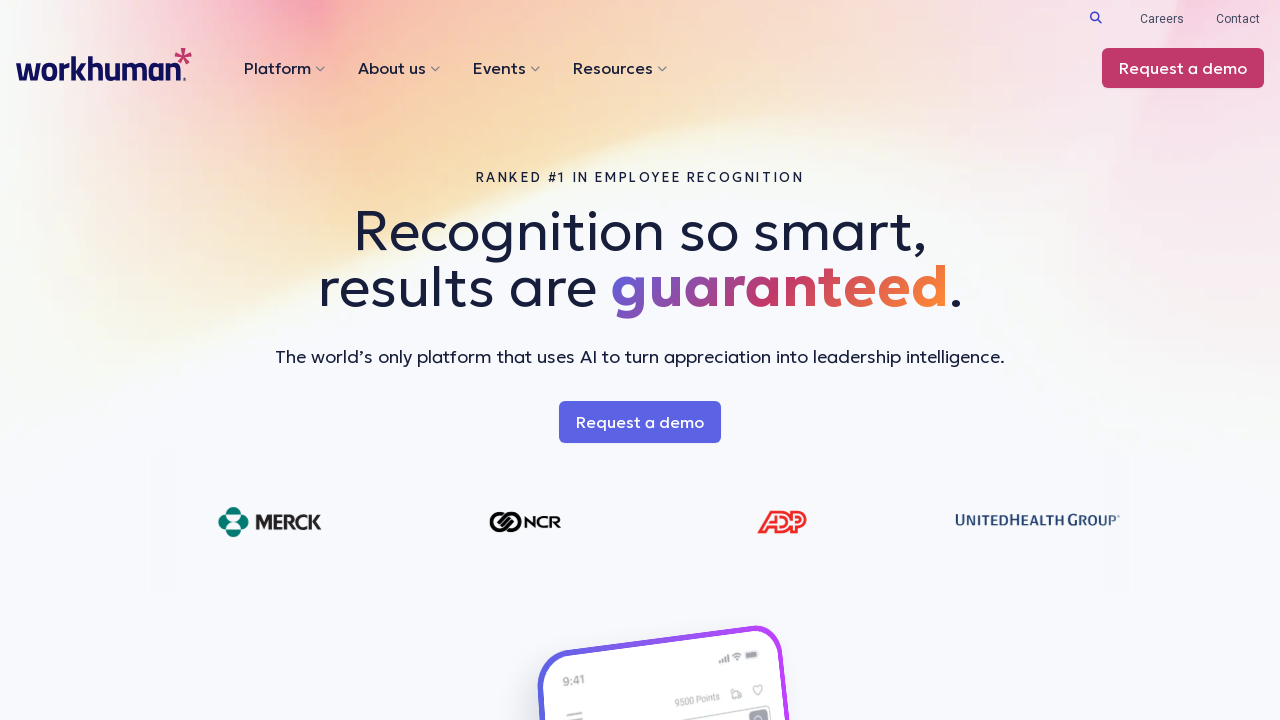

Waited for page to fully load (domcontentloaded)
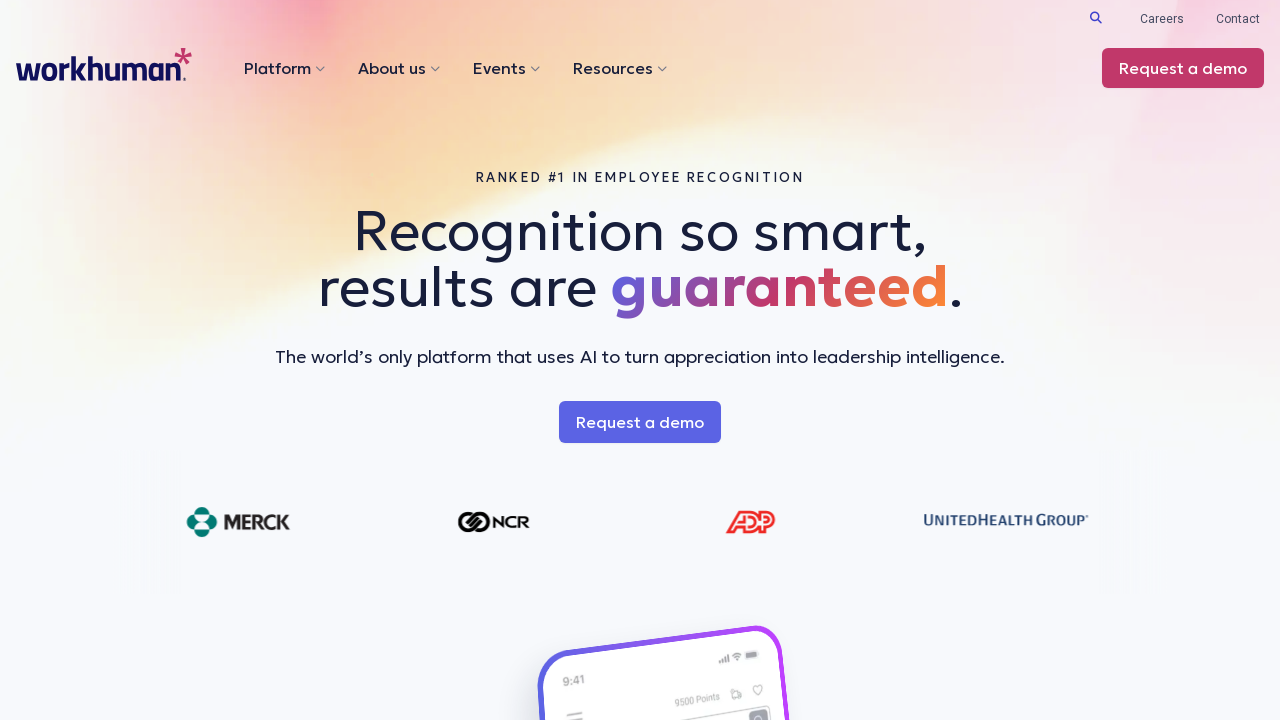

Retrieved page title: #1 in Employee Recognition Software | Workhuman
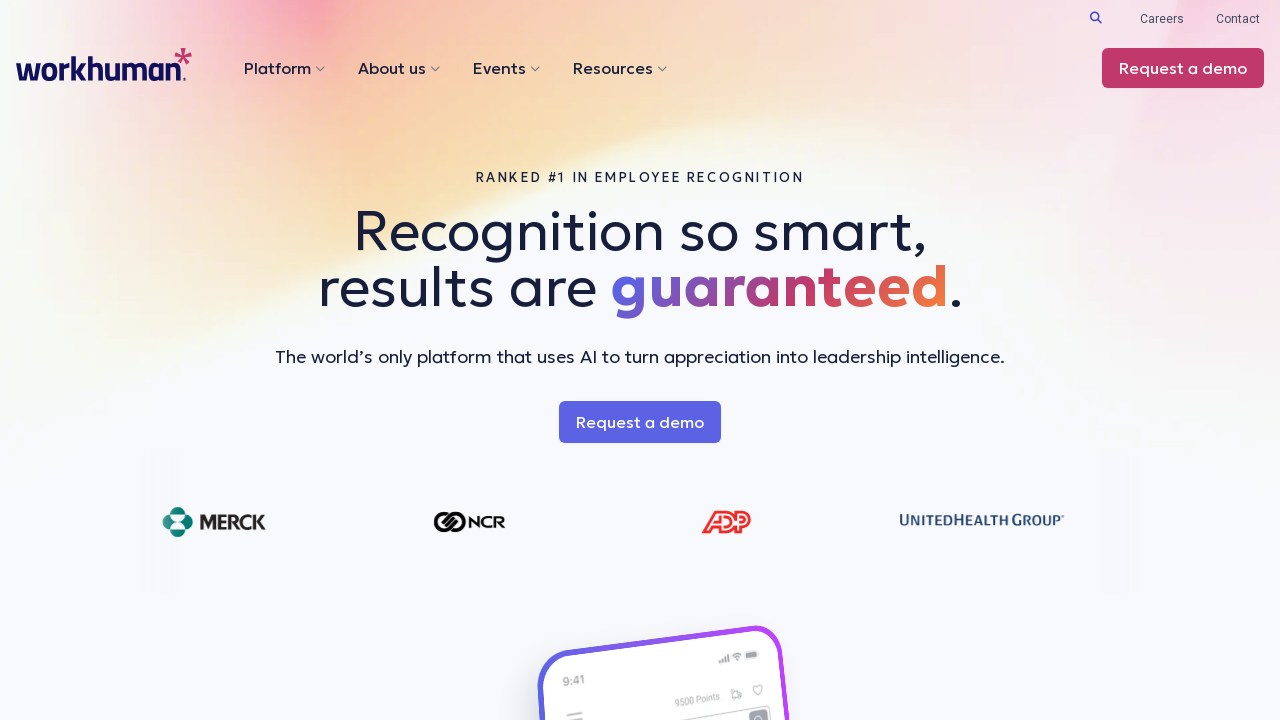

Verified page title contains 'Globoforce' or 'Workhuman'
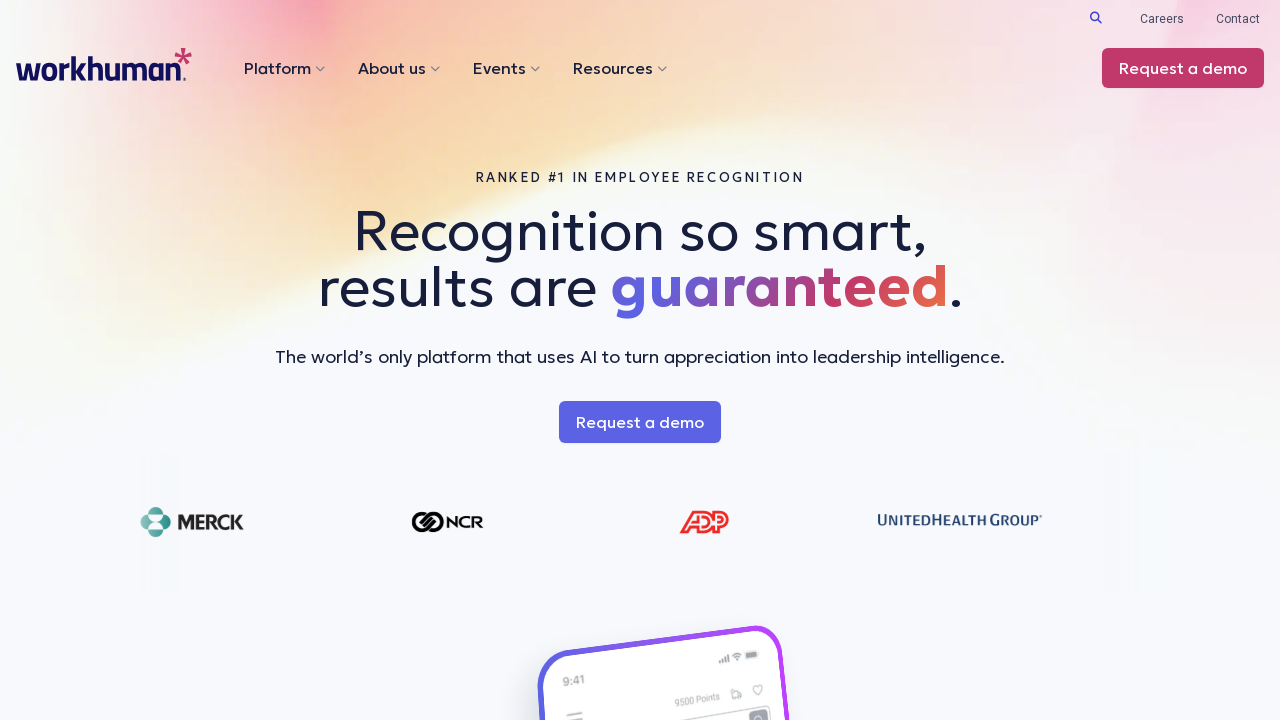

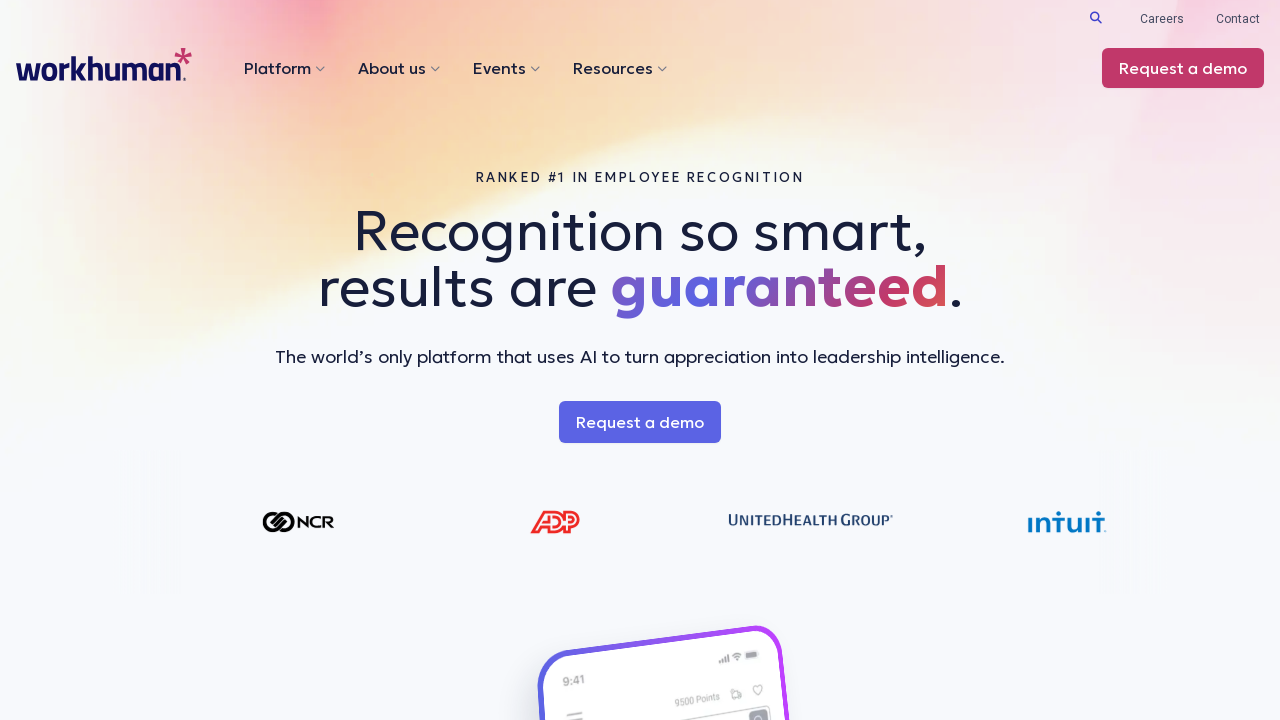